Tests checkbox interaction by ensuring both checkboxes on the page are selected, clicking them if they are not already checked

Starting URL: https://the-internet.herokuapp.com/checkboxes

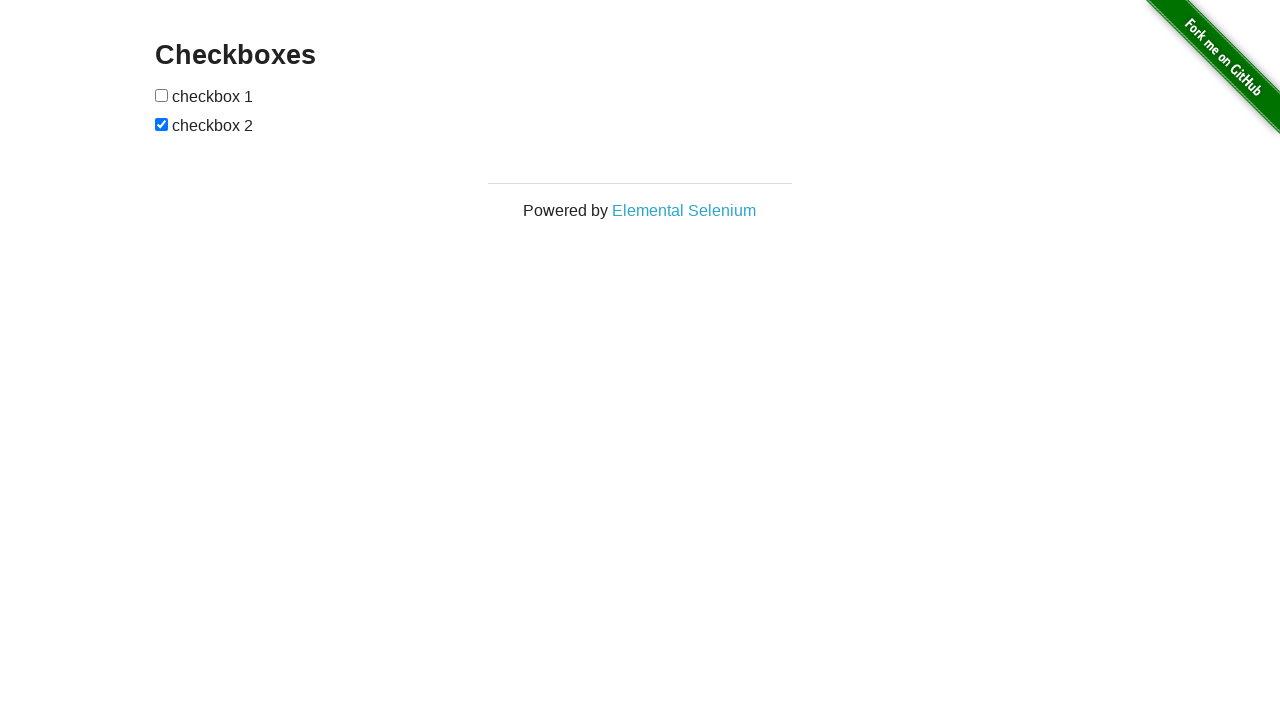

Navigated to checkboxes page
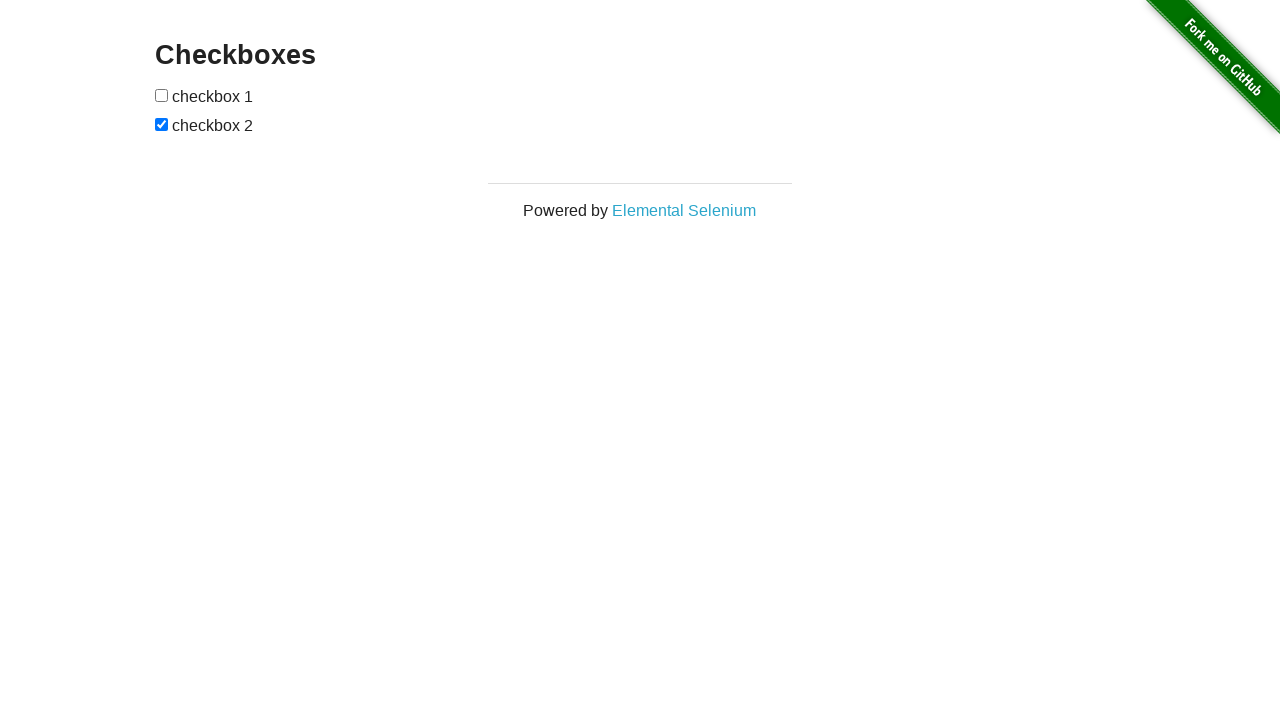

Located first checkbox
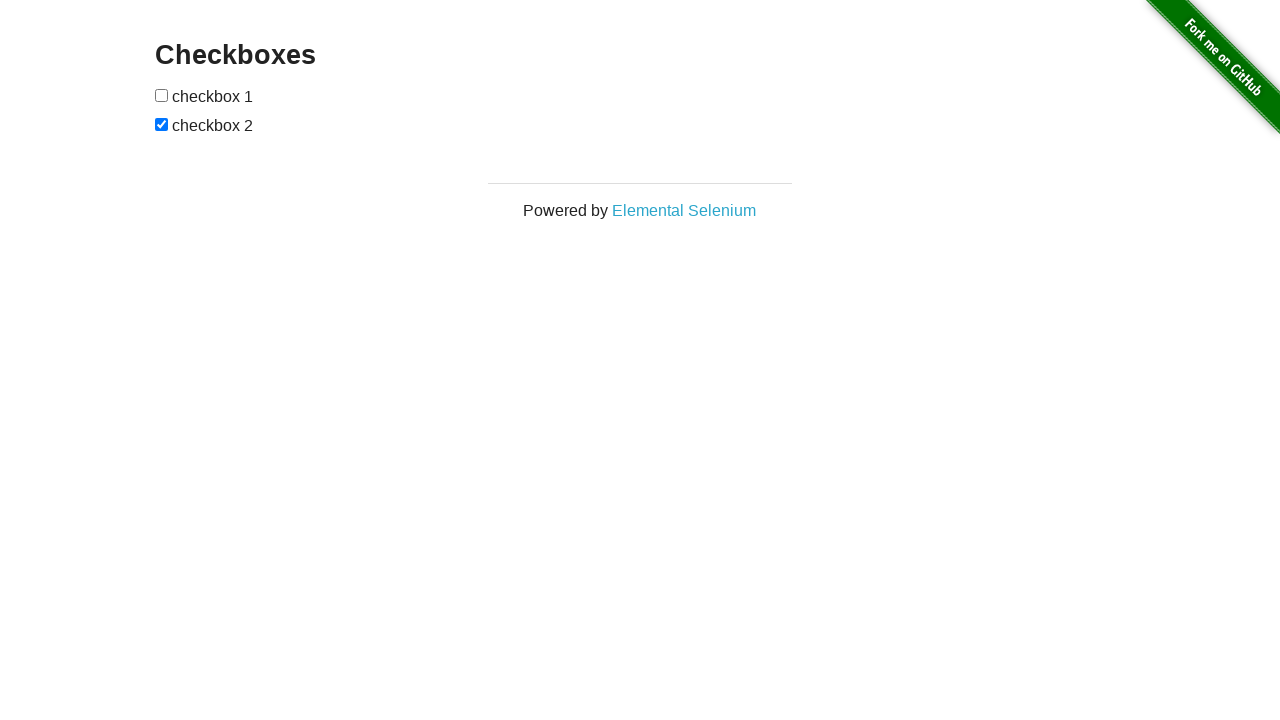

Located second checkbox
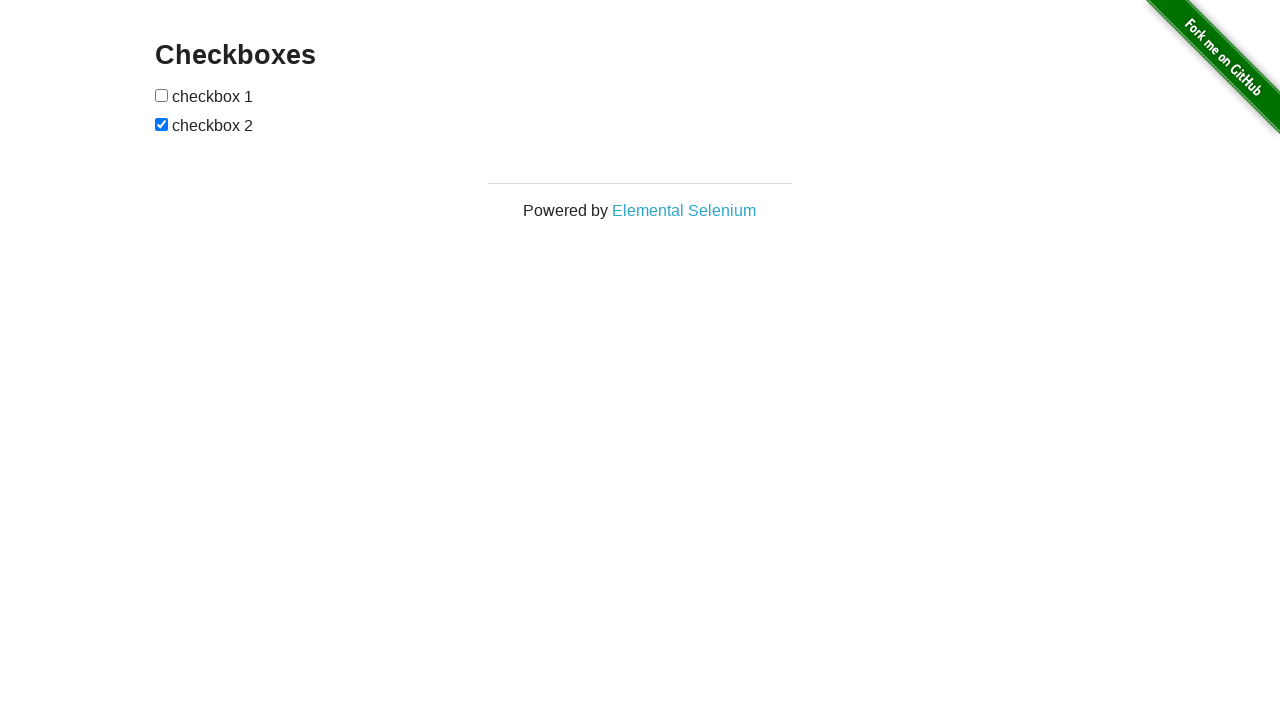

First checkbox was unchecked, clicked to select it at (162, 95) on xpath=(//*[@type='checkbox'])[1]
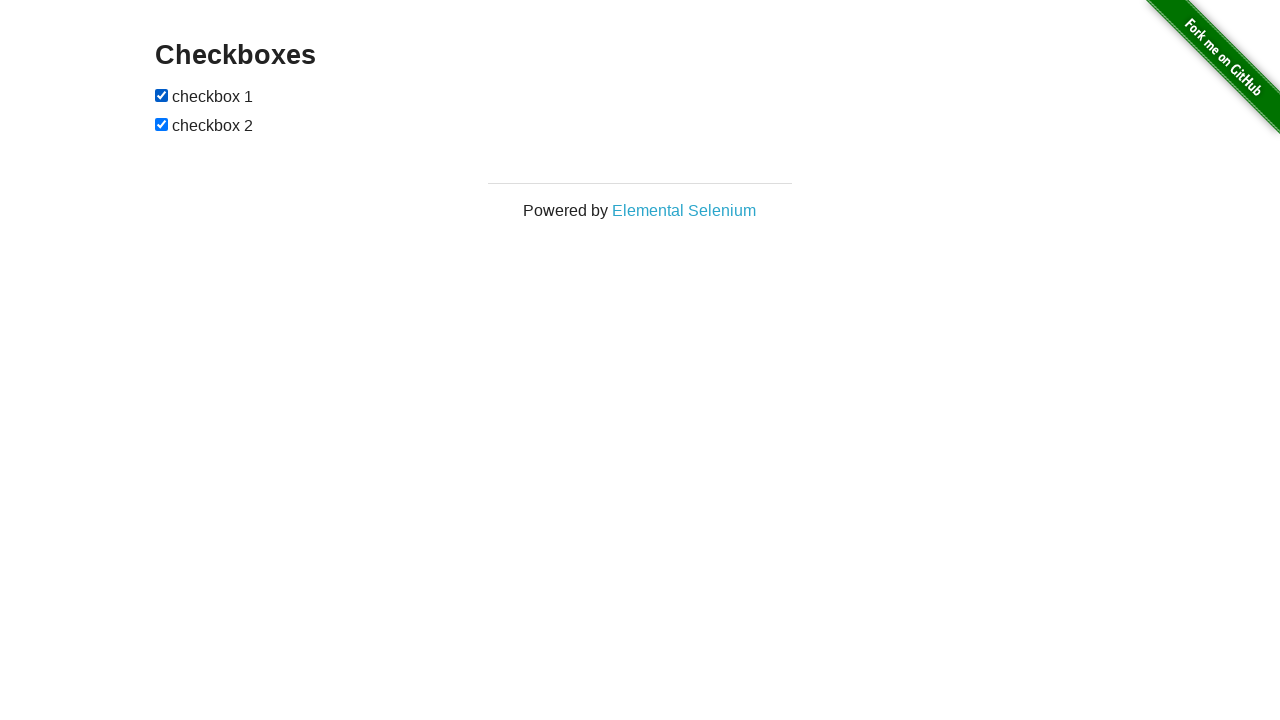

Second checkbox was already checked
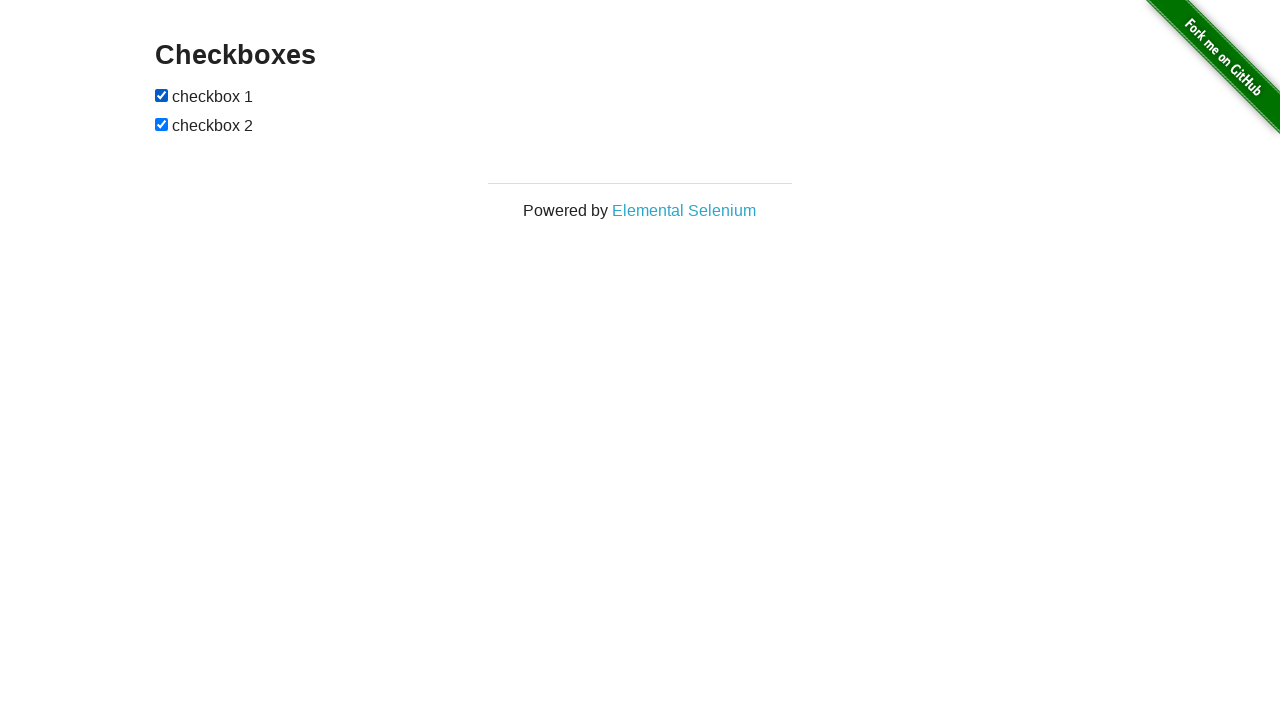

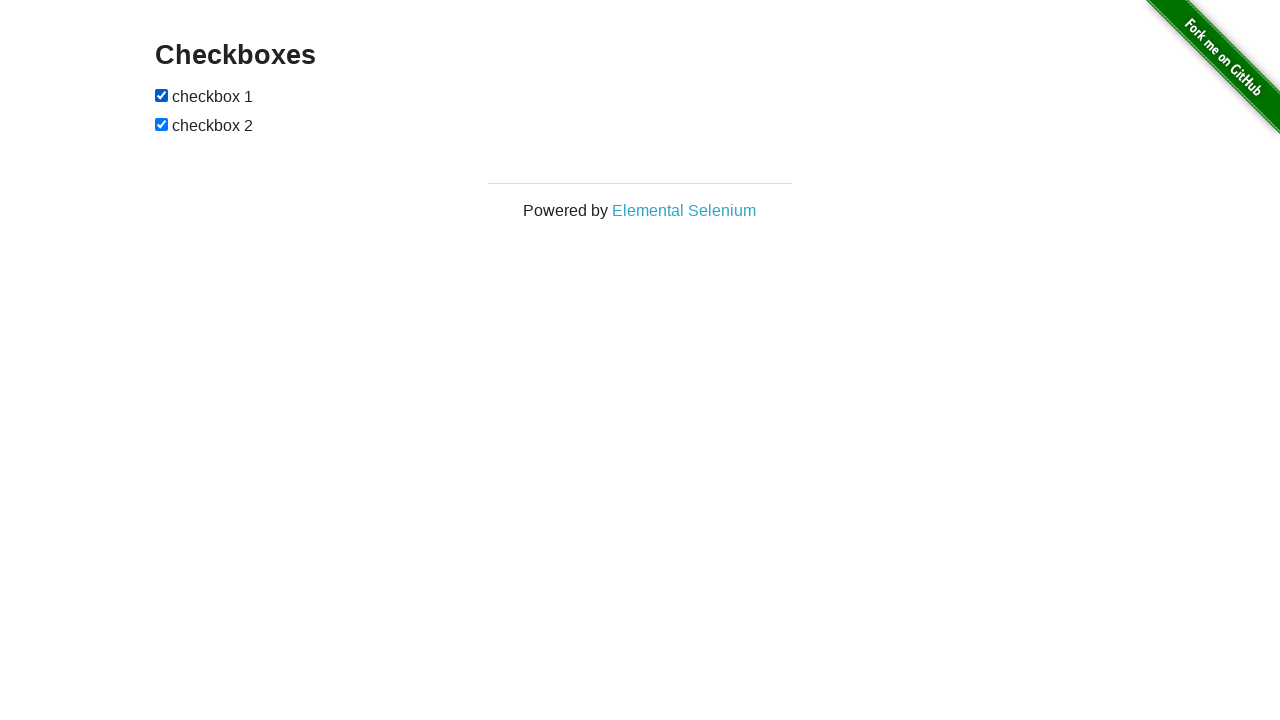